Tests link text functionality by clicking on a simple link element and verifying the page navigation

Starting URL: https://demoqa.com/links

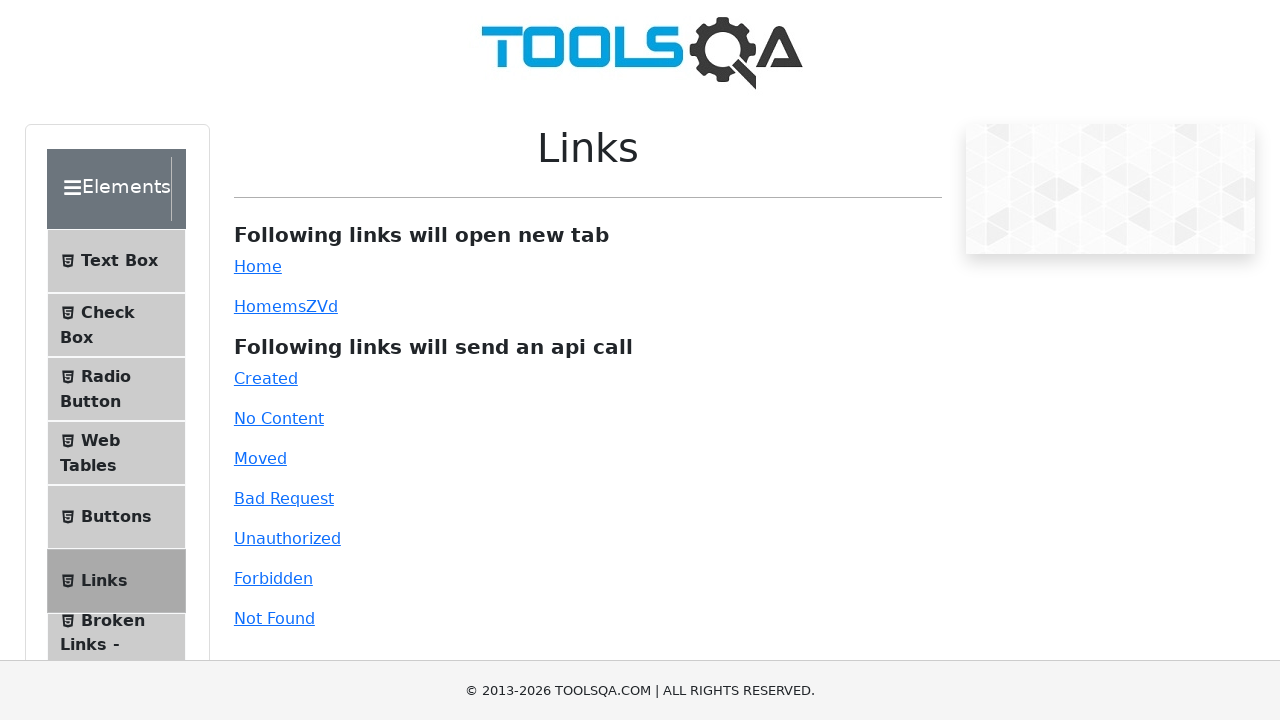

Clicked on the simple link element at (258, 266) on a#simpleLink
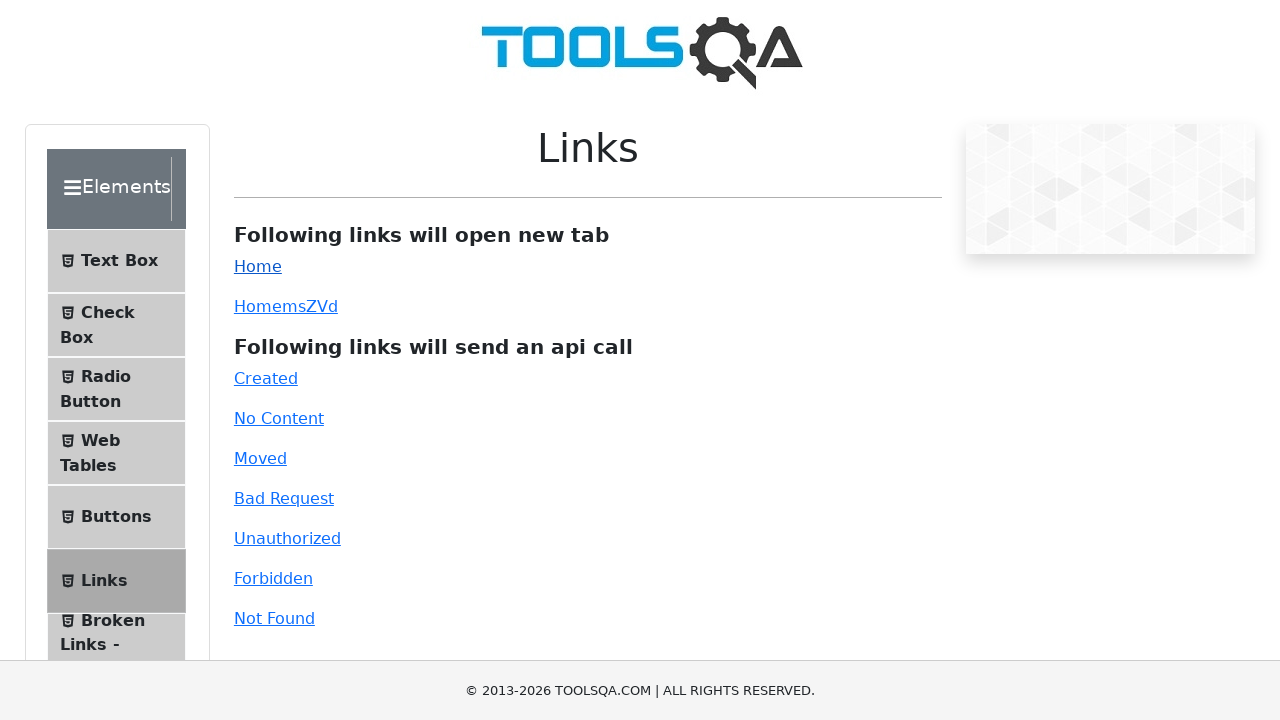

Page navigation completed and load state reached
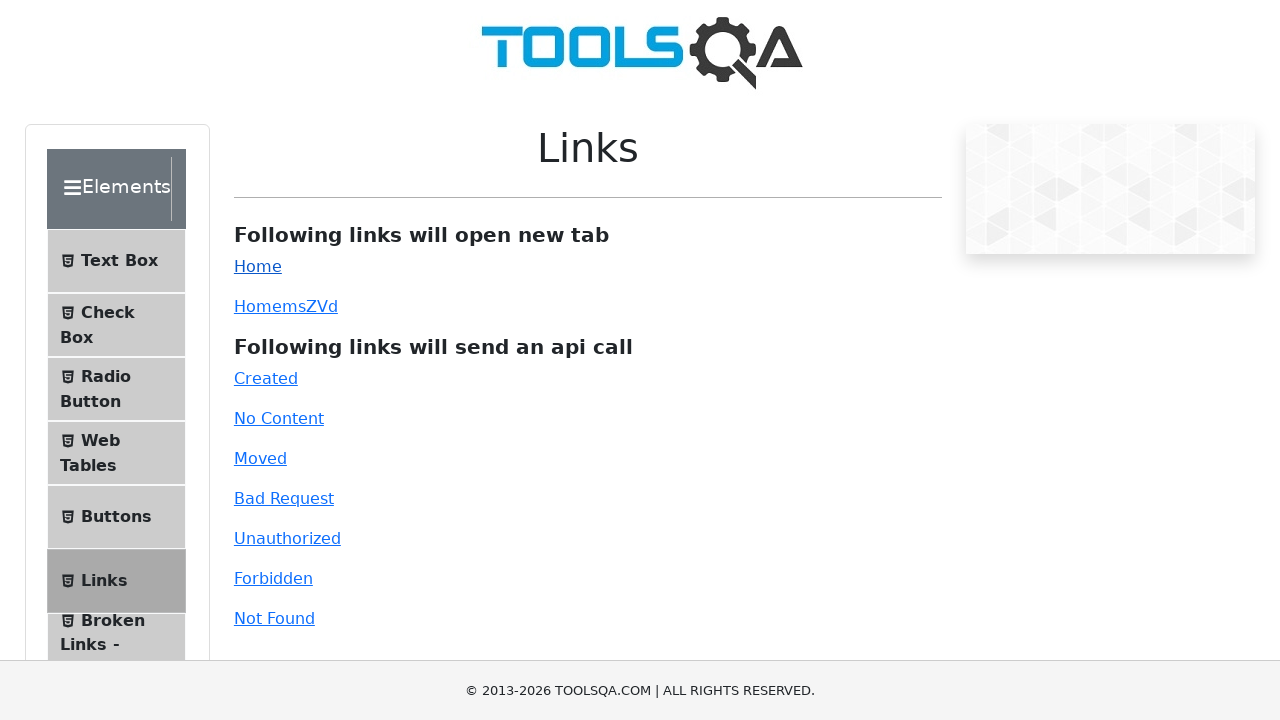

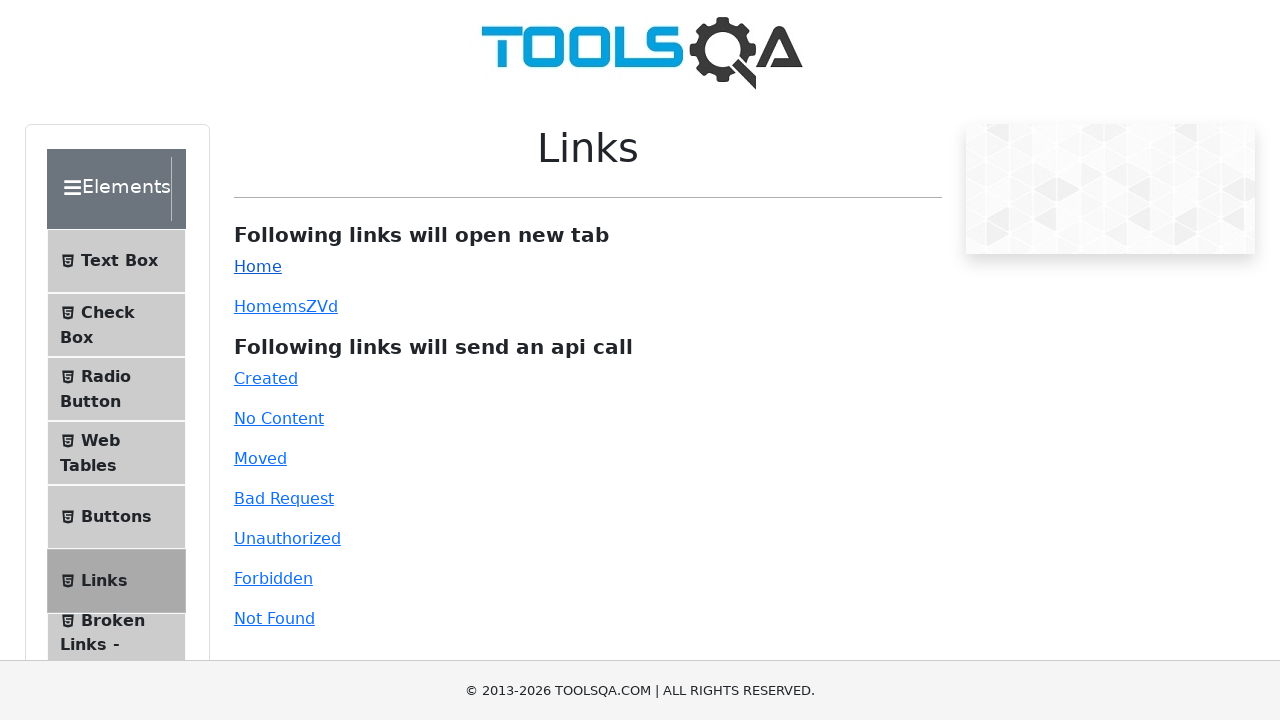